Tests autocomplete dropdown functionality by typing a partial country name and using keyboard navigation to select "CANADA" from the suggestions.

Starting URL: http://www.qaclickacademy.com/practice.php

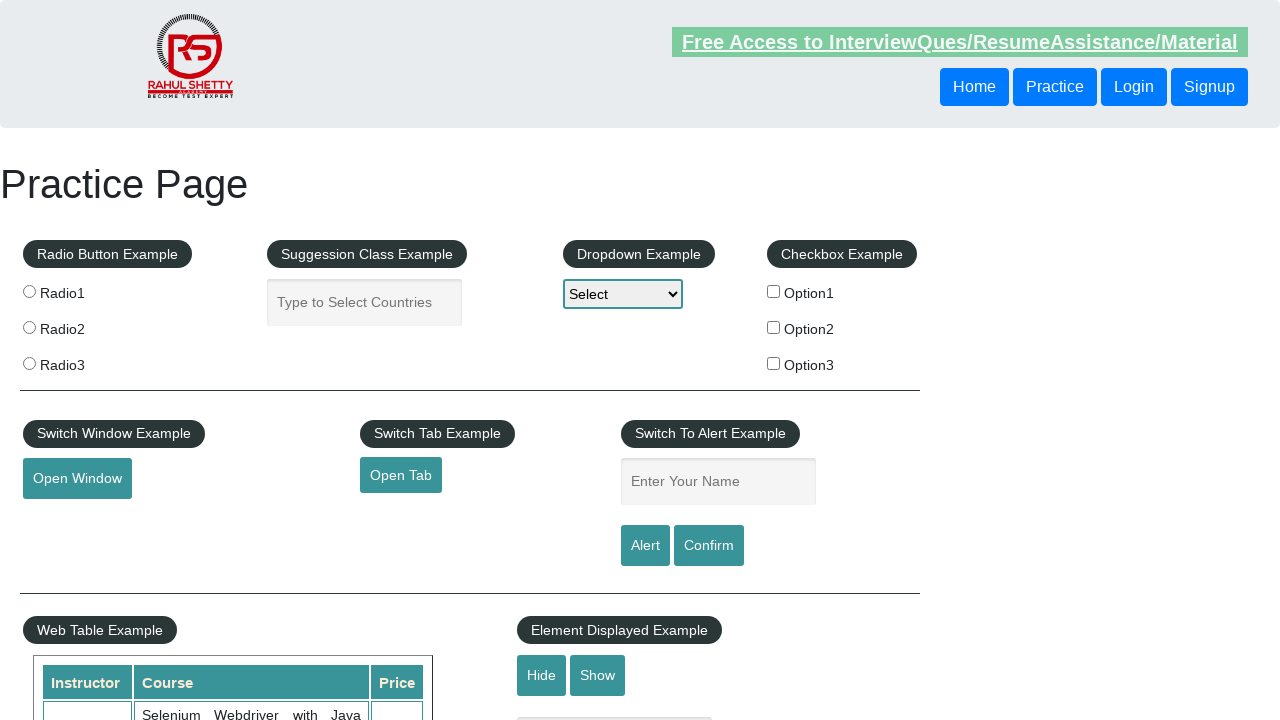

Filled autocomplete field with 'Can' on #autocomplete
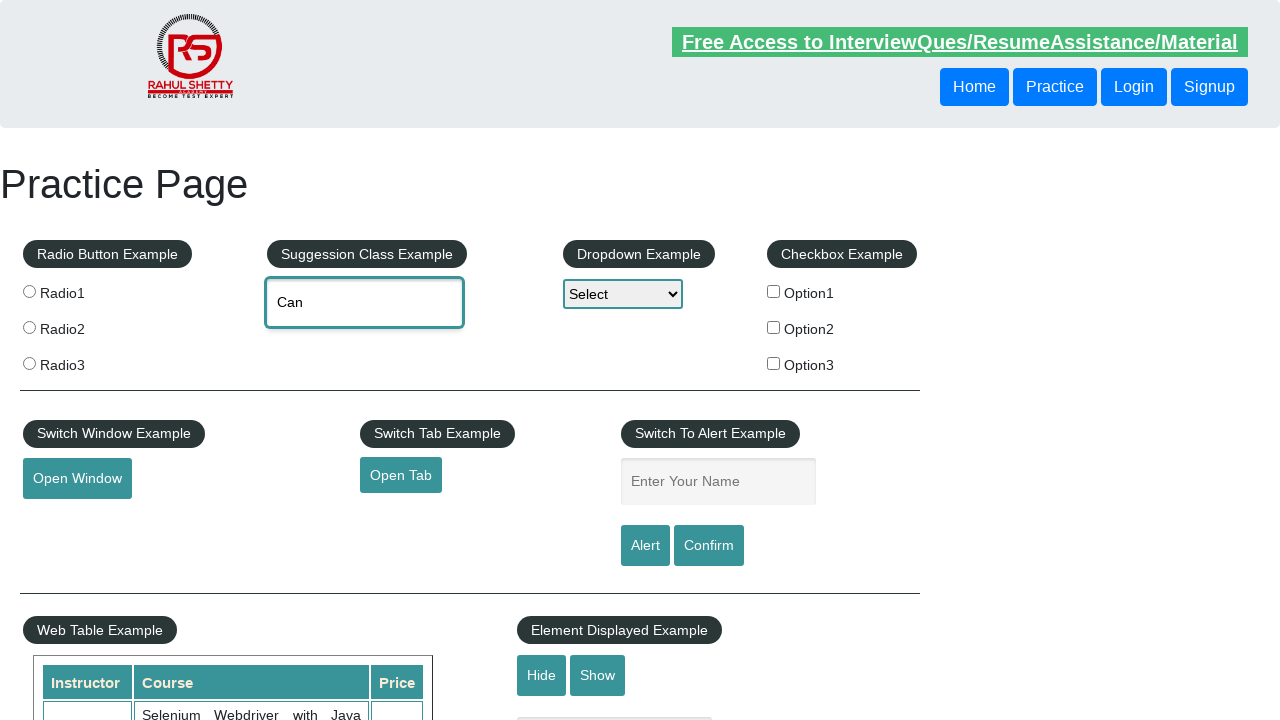

Waited 500ms for autocomplete suggestions to appear
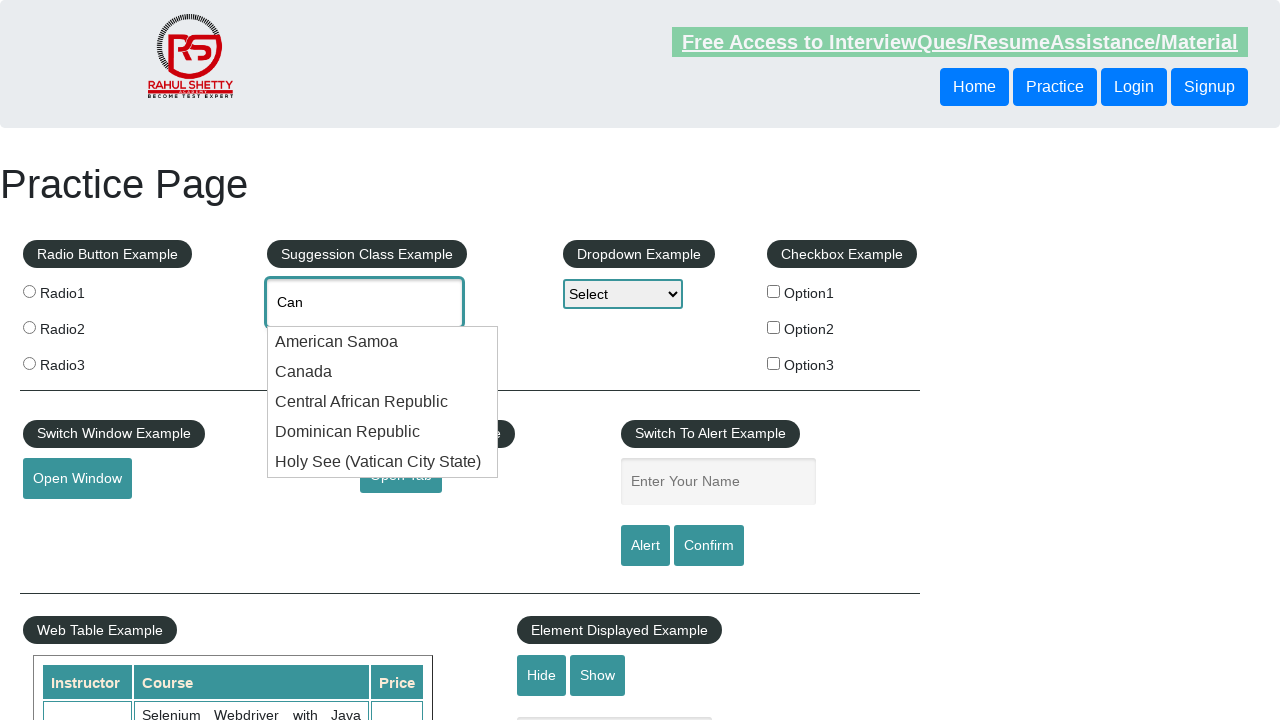

Pressed DOWN arrow to navigate suggestions on #autocomplete
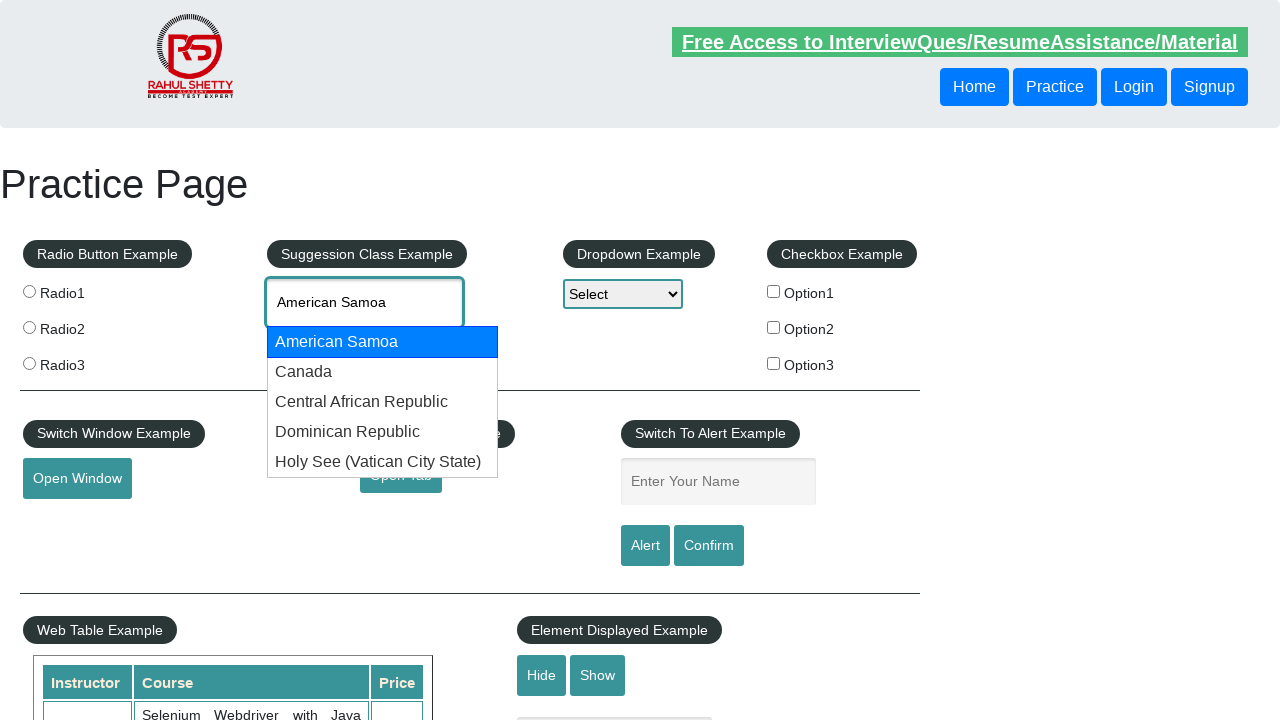

Retrieved current autocomplete value: 'American Samoa'
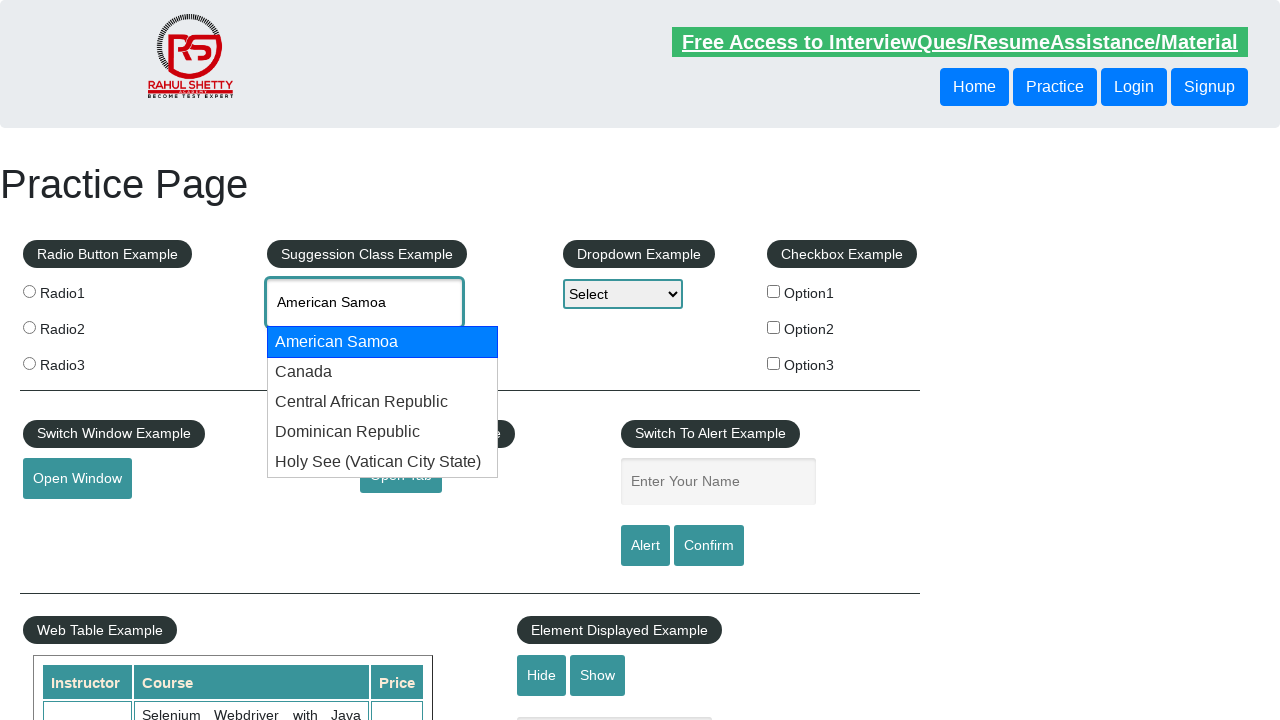

Pressed DOWN arrow to navigate to next suggestion on #autocomplete
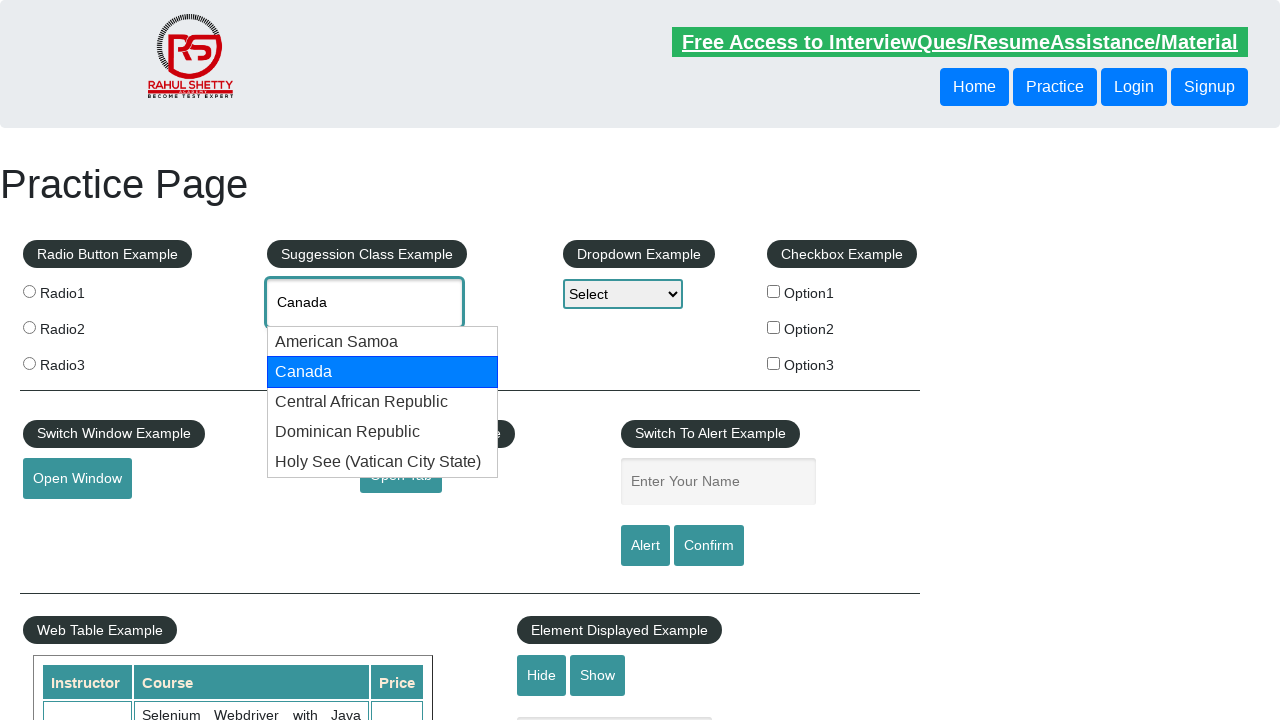

Waited 200ms before checking next suggestion
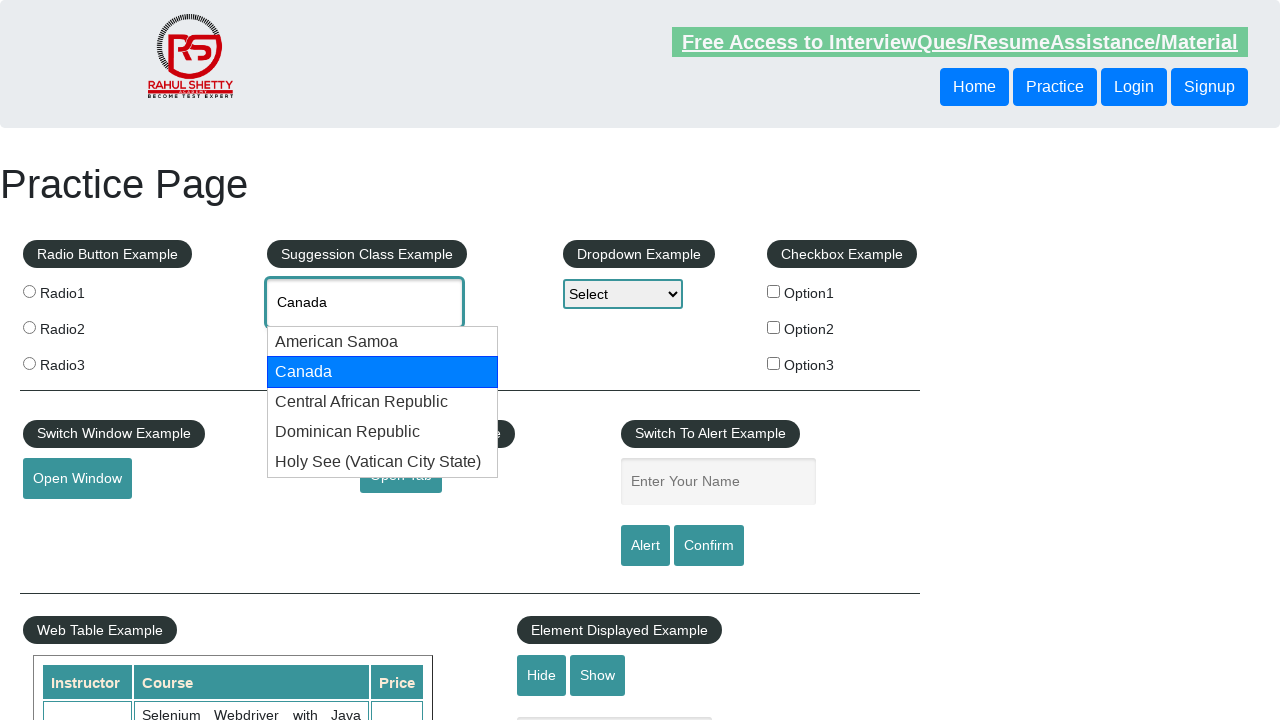

Retrieved current autocomplete value: 'Canada'
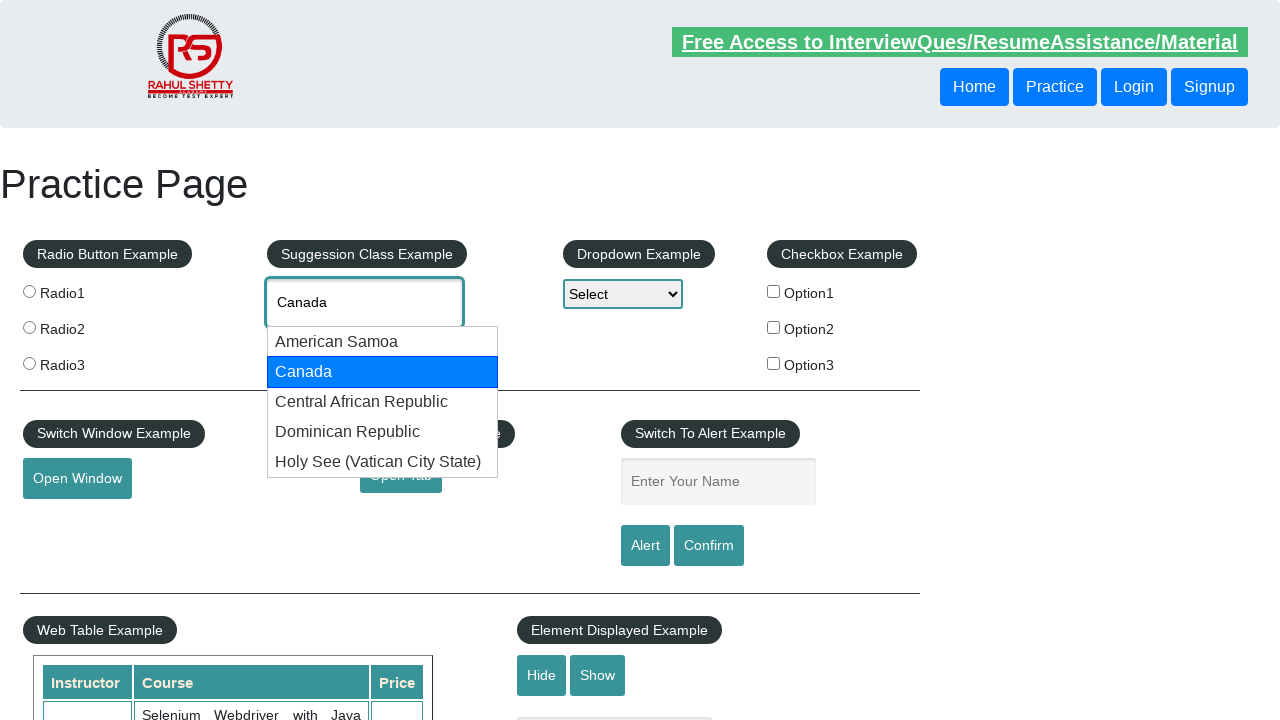

Found CANADA in autocomplete suggestions
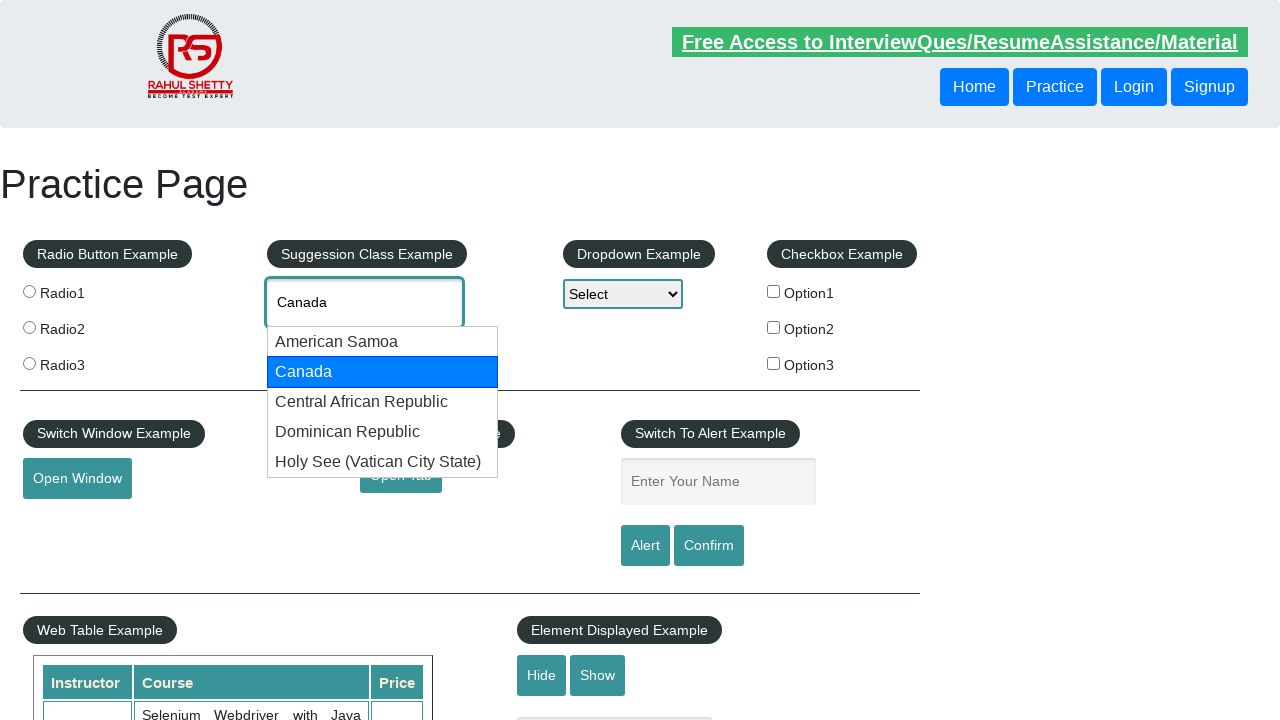

Pressed Enter to select CANADA from autocomplete dropdown on #autocomplete
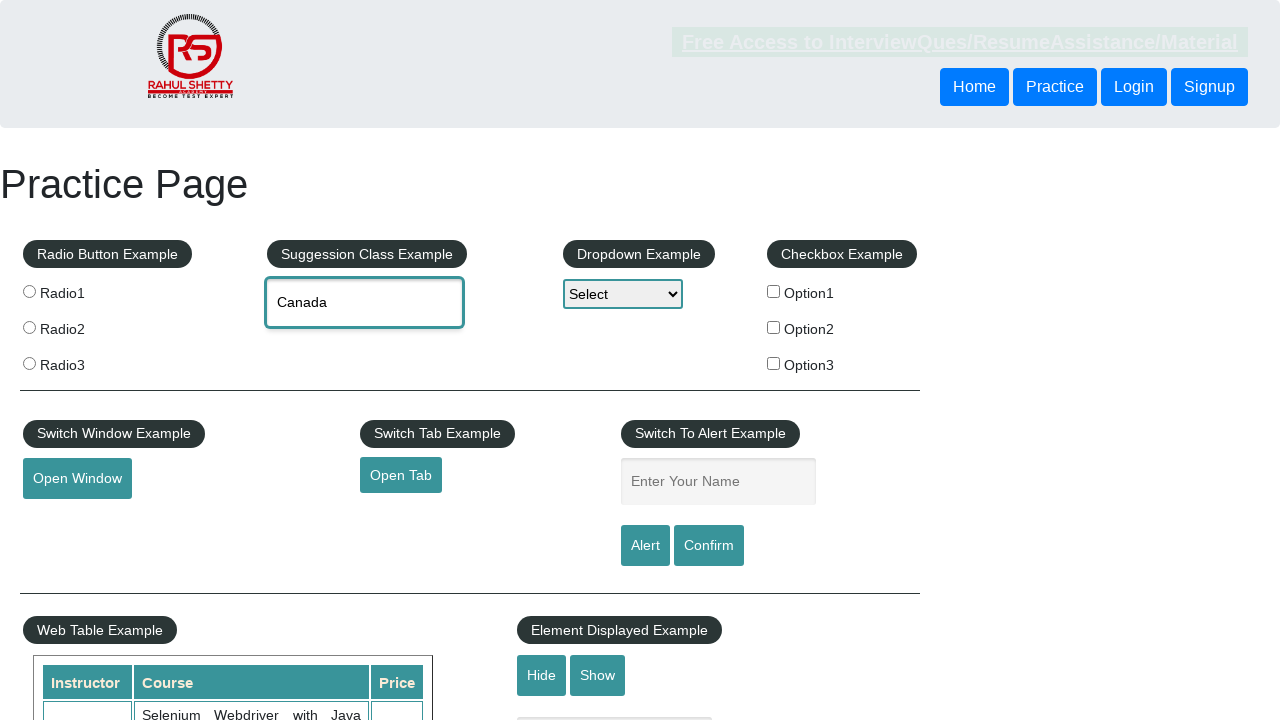

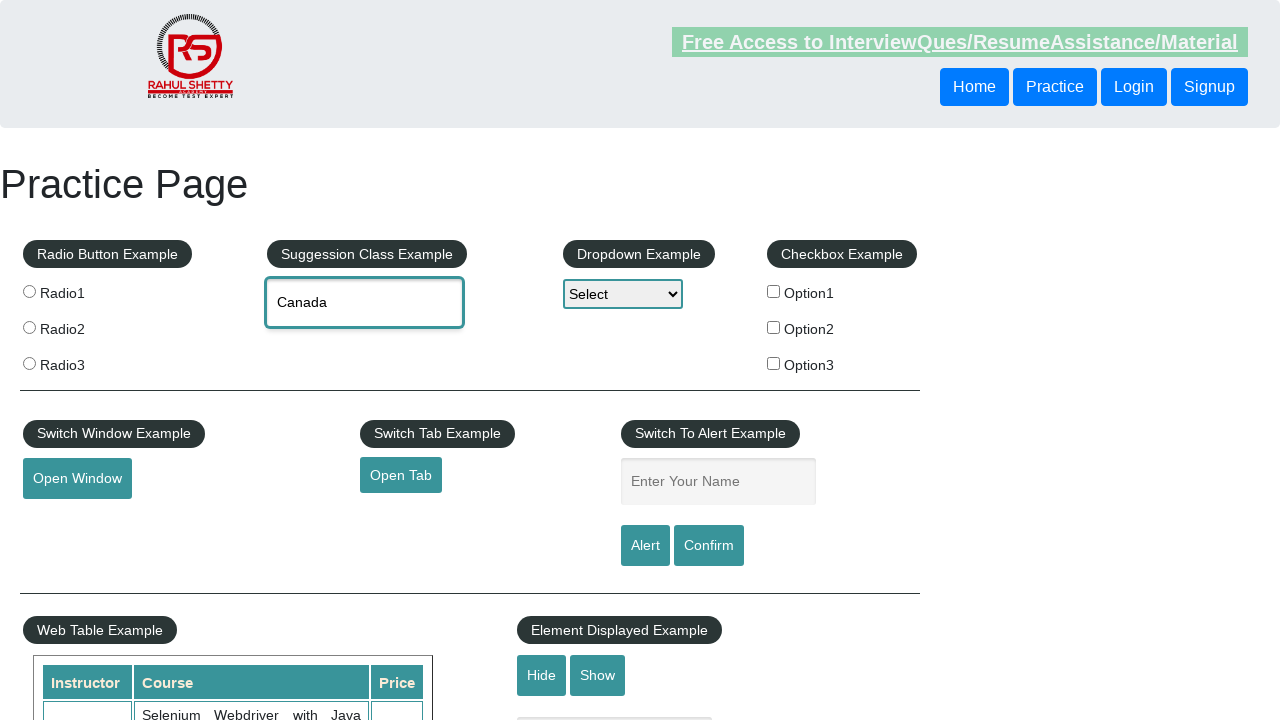